Tests iframe interaction by locating an autocomplete input field within an iframe and filling it with a character to trigger autocomplete suggestions

Starting URL: https://jqueryui.com/autocomplete/

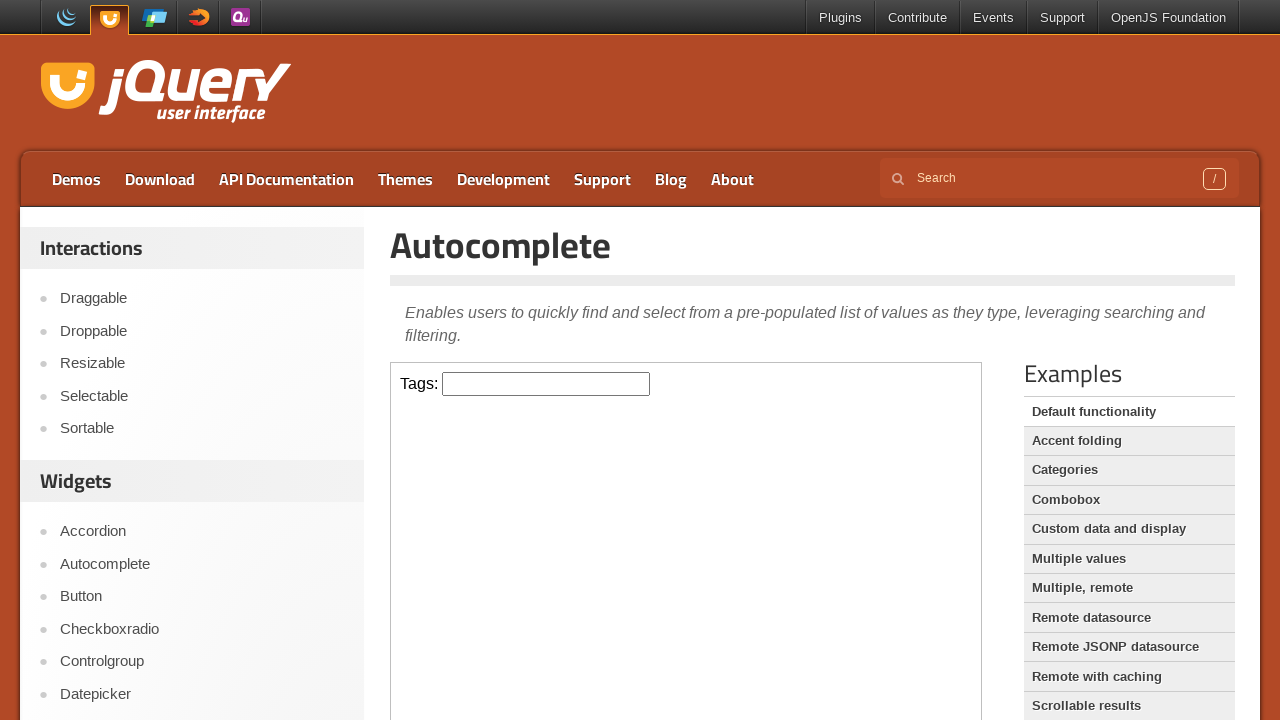

Located iframe with class 'demo-frame'
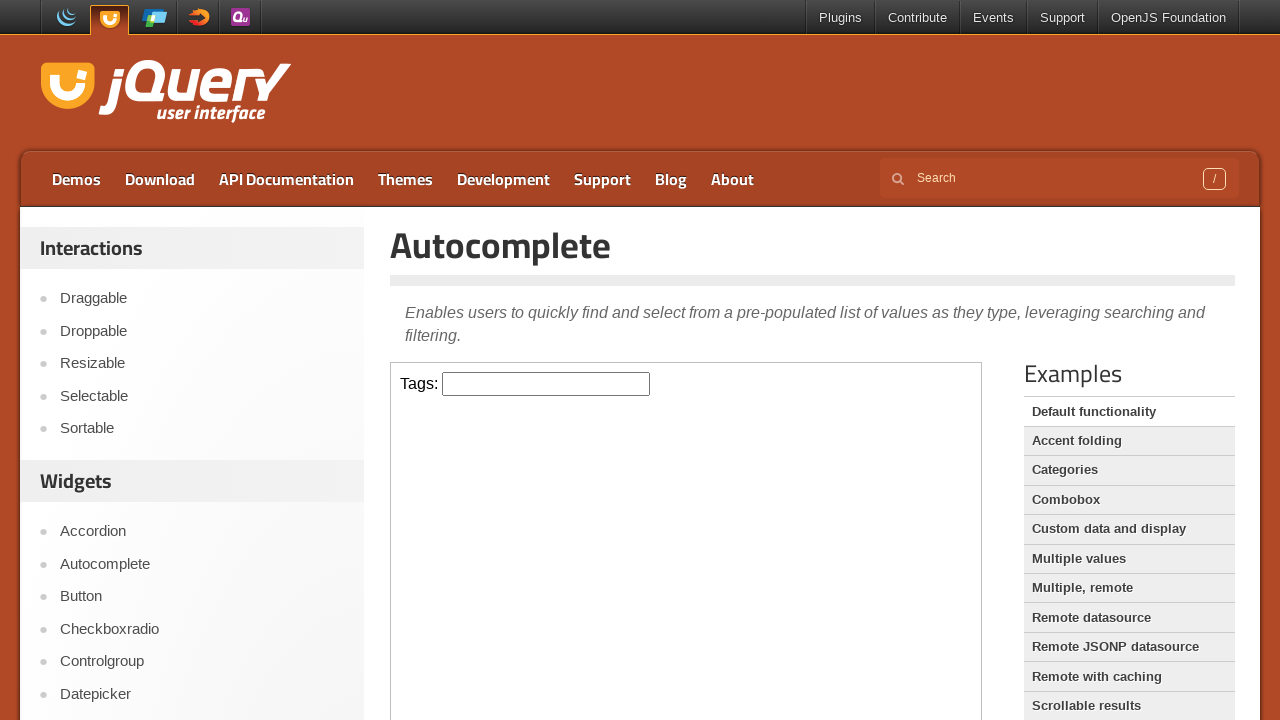

Located autocomplete input field within iframe
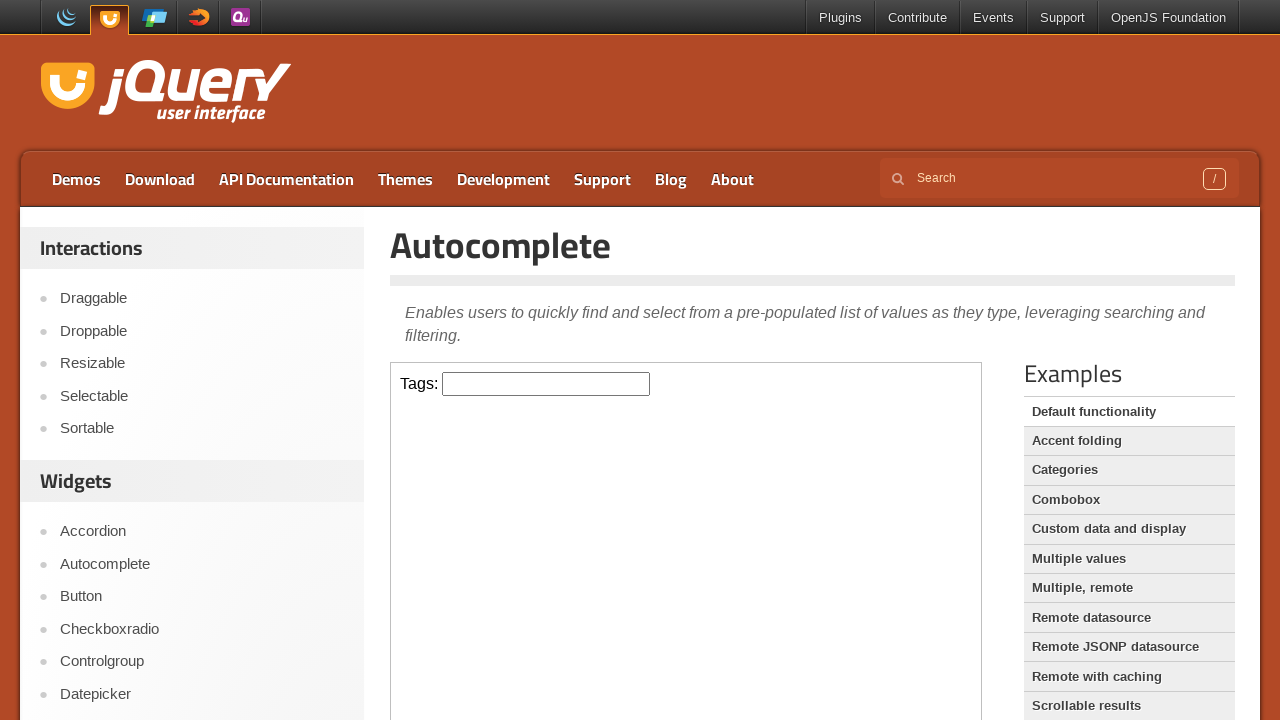

Filled autocomplete input field with character 'e' on iframe.demo-frame >> internal:control=enter-frame >> input.ui-autocomplete-input
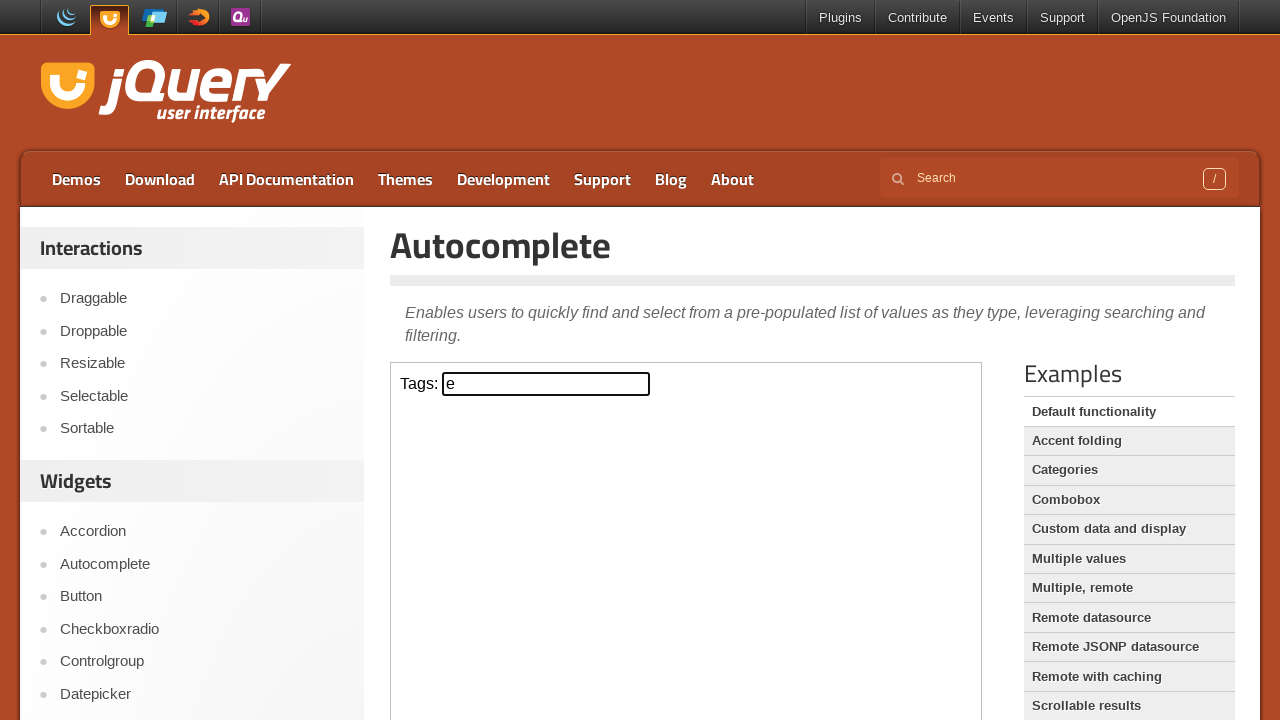

Waited 3000ms for autocomplete suggestions to appear
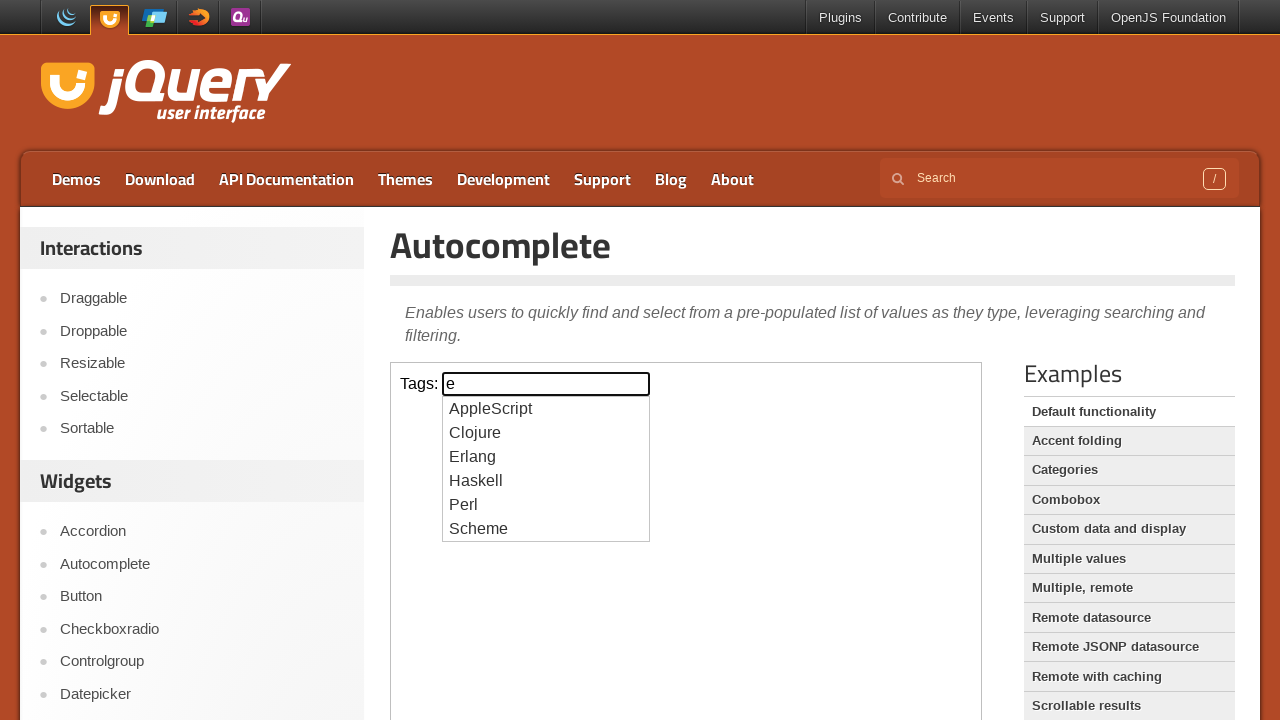

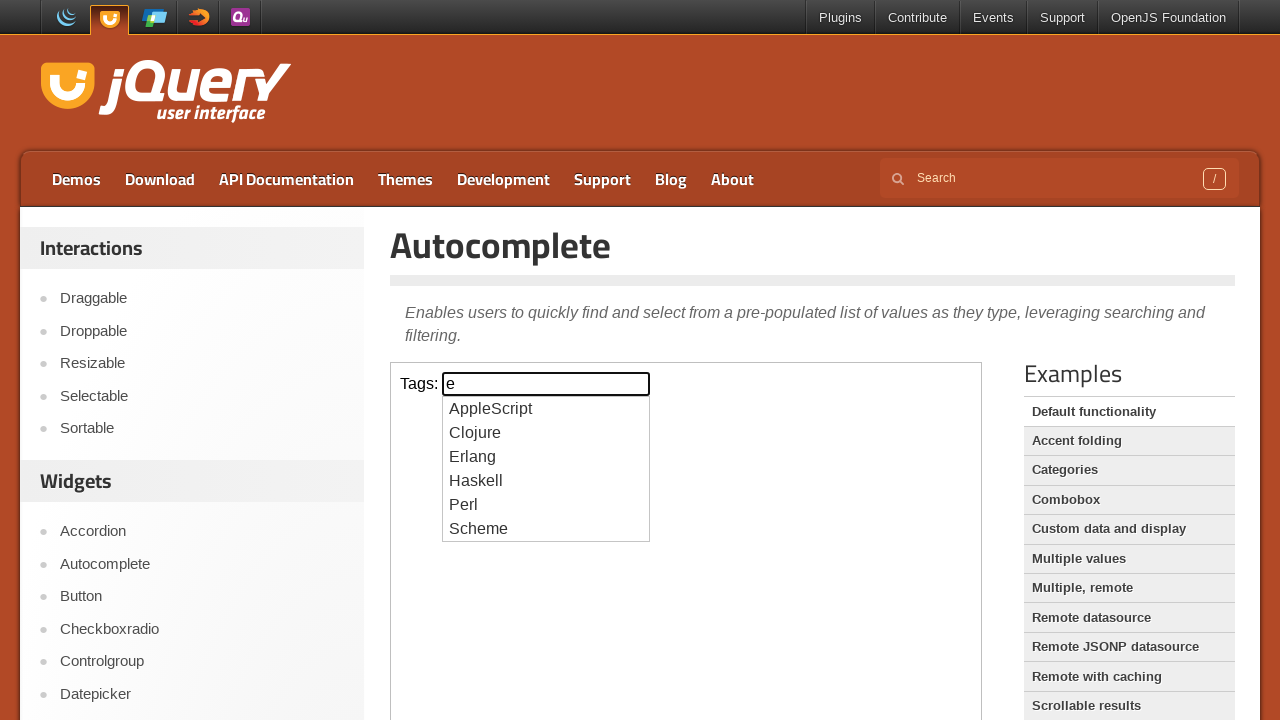